Tests a form submission on DemoQA by filling in full name, email, current address, and permanent address fields, then submitting and verifying the displayed results

Starting URL: https://demoqa.com/text-box

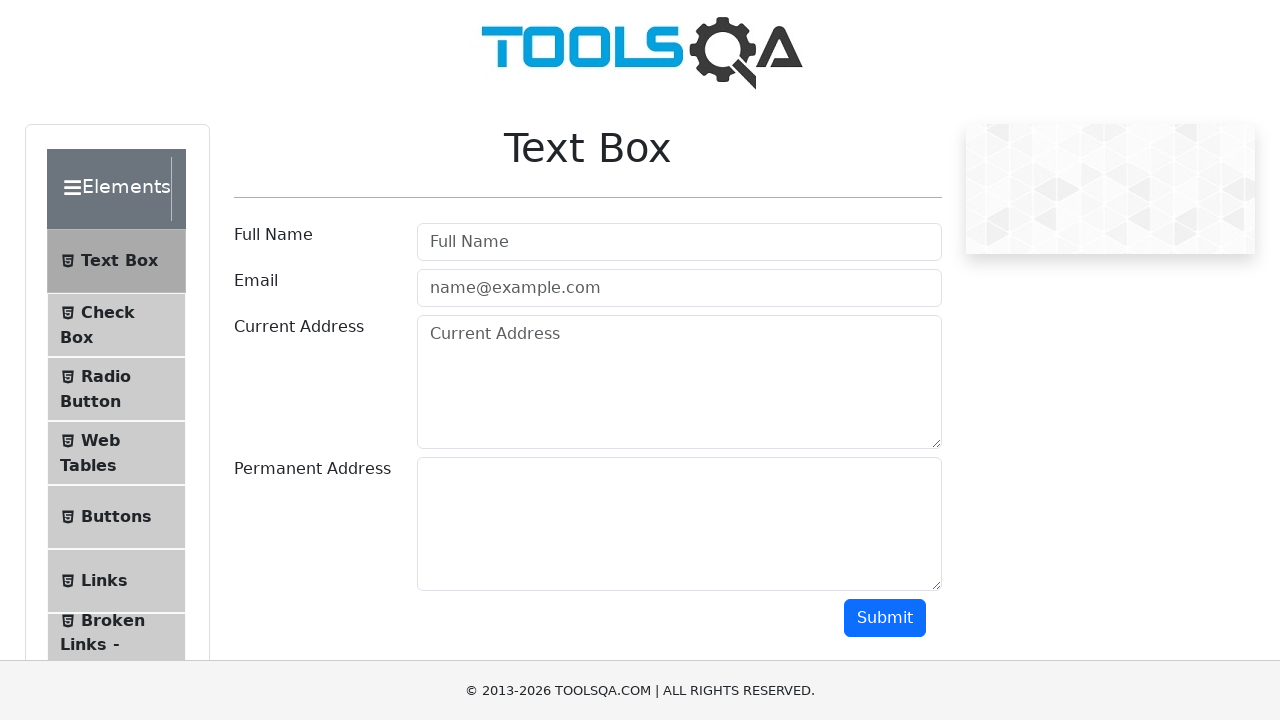

Filled full name field with 'Aizhana Abdull' on input#userName
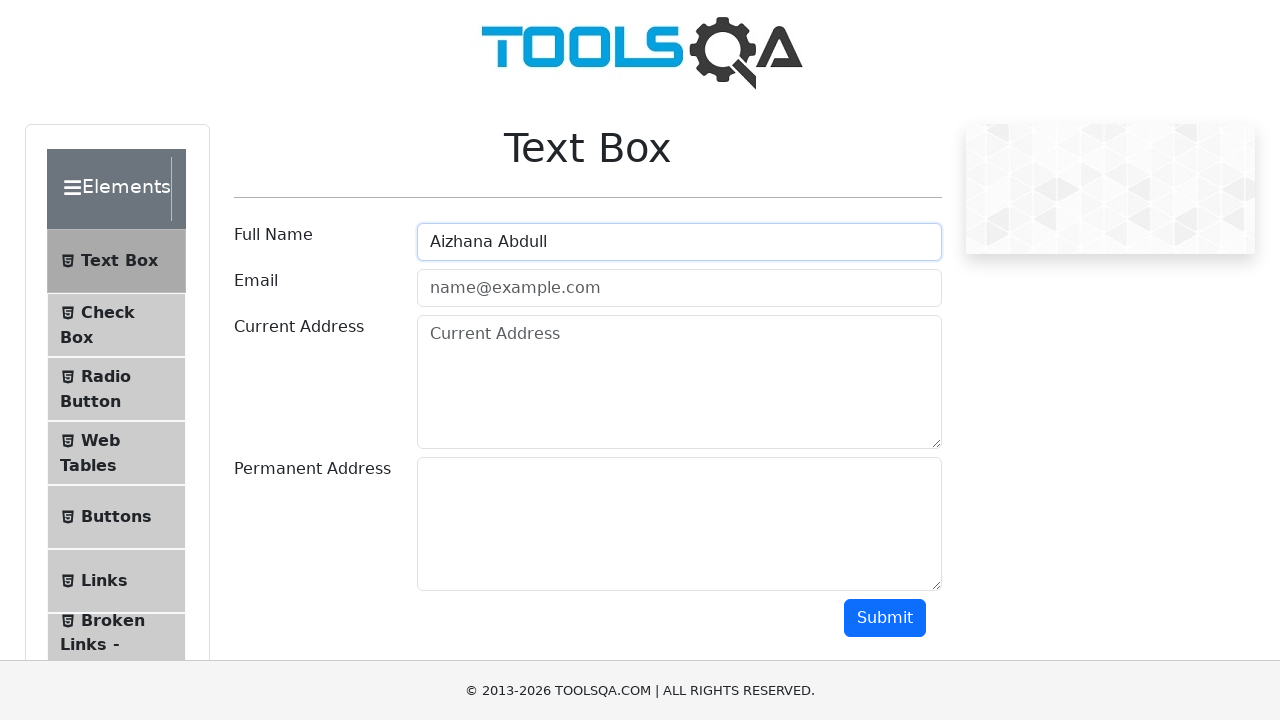

Filled email field with 'aizhanabdull@gmail.com' on input#userEmail
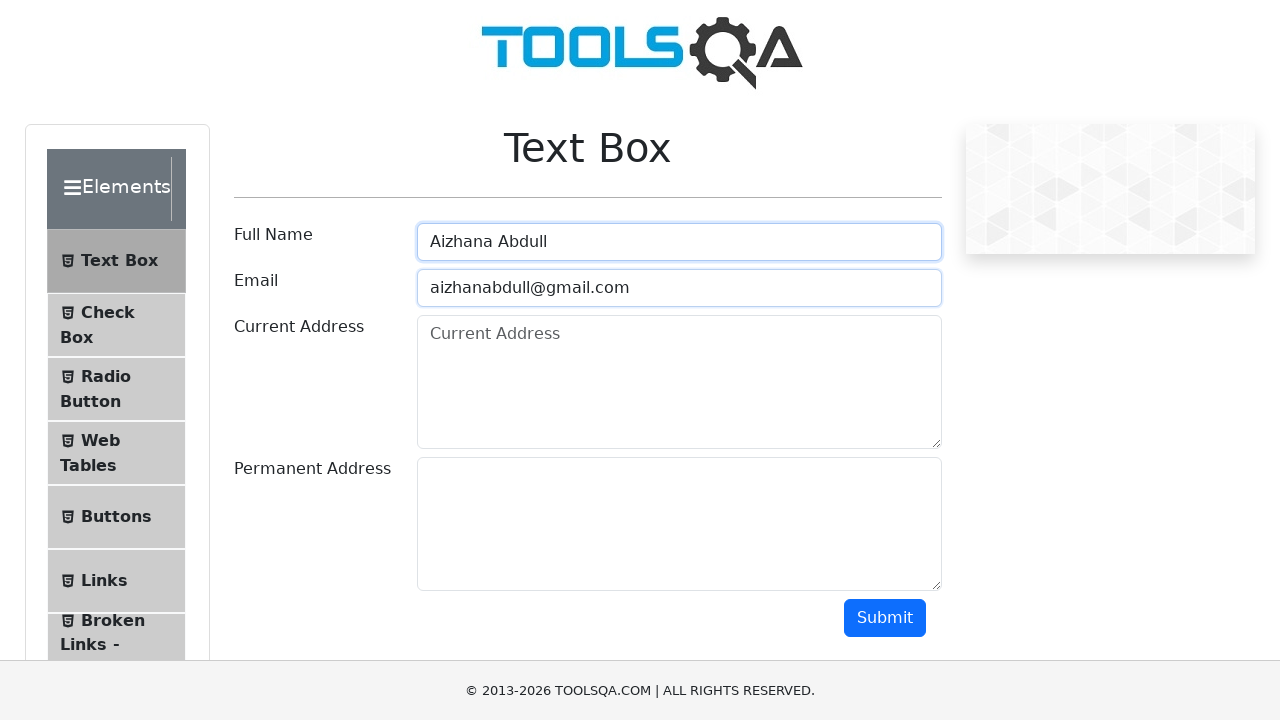

Filled current address field with '1151 Sonora Ave' on textarea#currentAddress
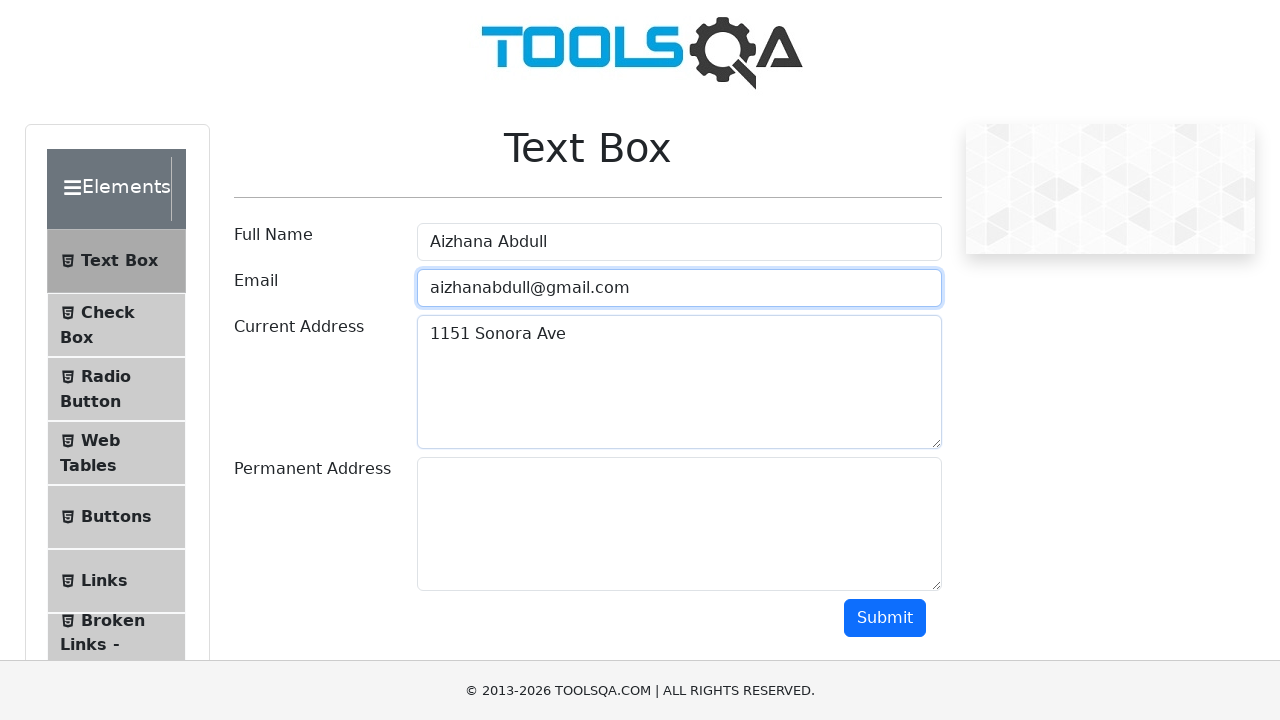

Filled permanent address field with '1151 Sonora Ave' on textarea#permanentAddress
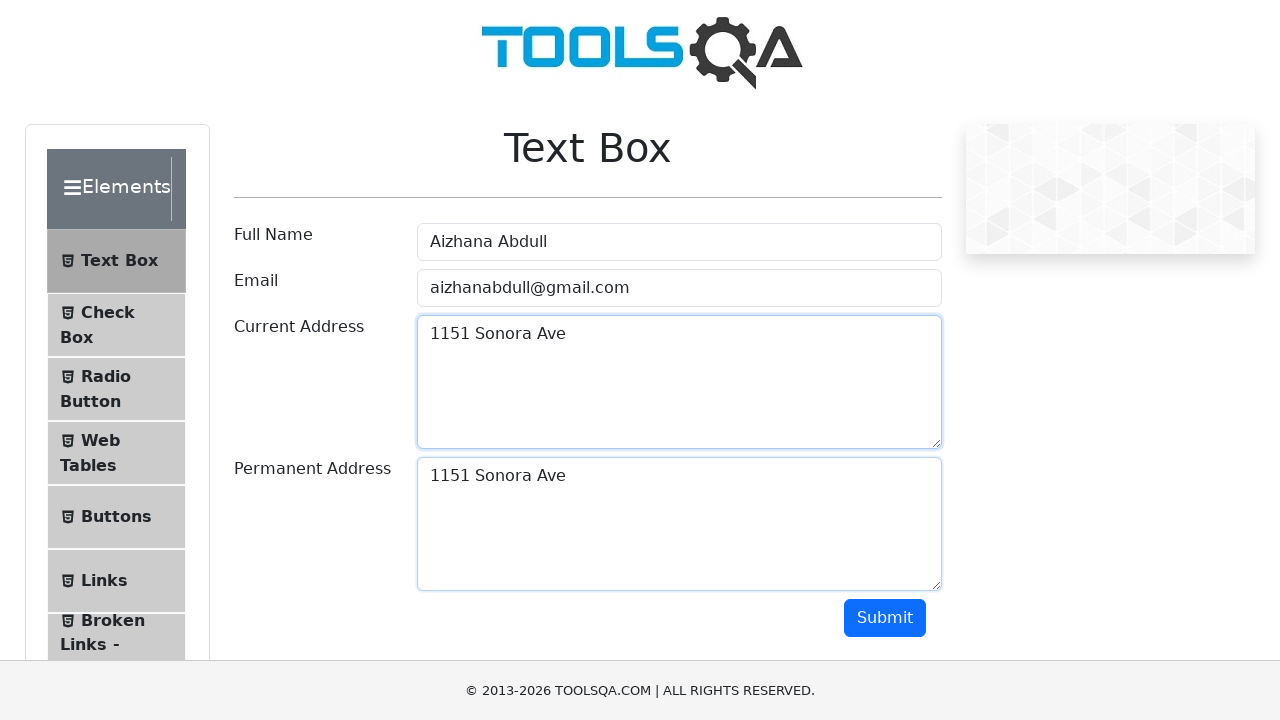

Scrolled submit button into view
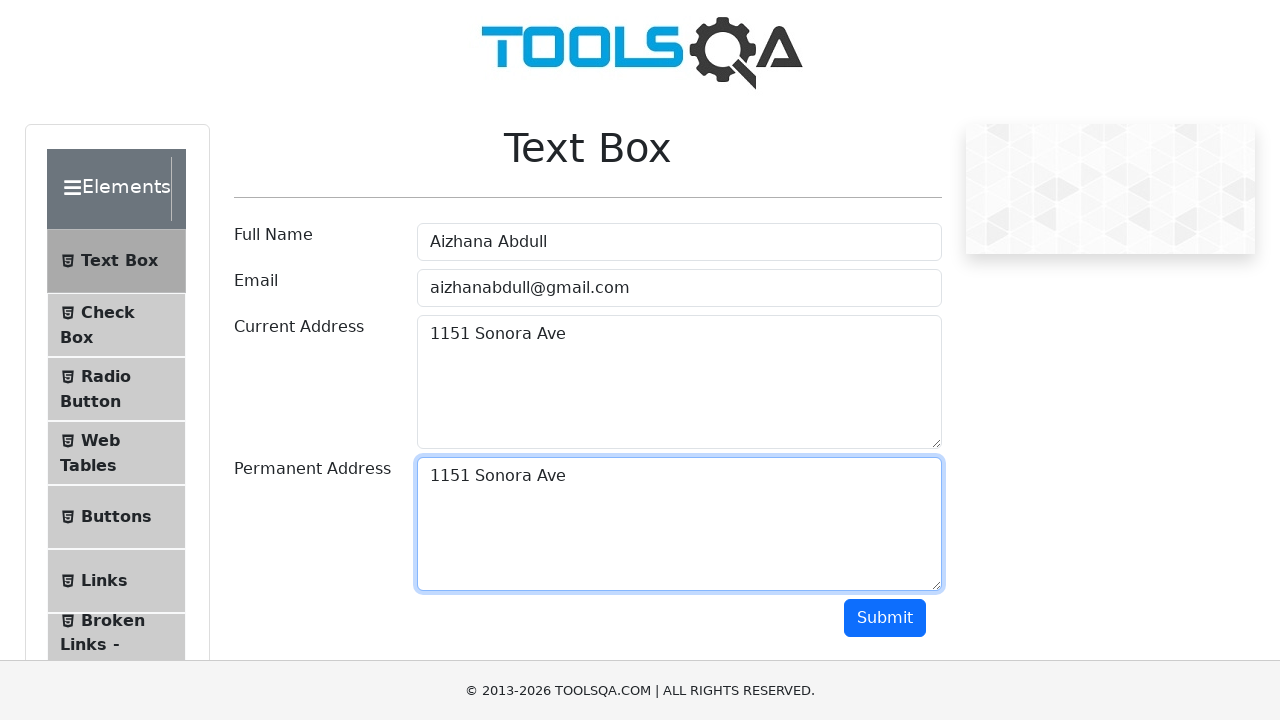

Clicked submit button to submit form at (885, 618) on button#submit
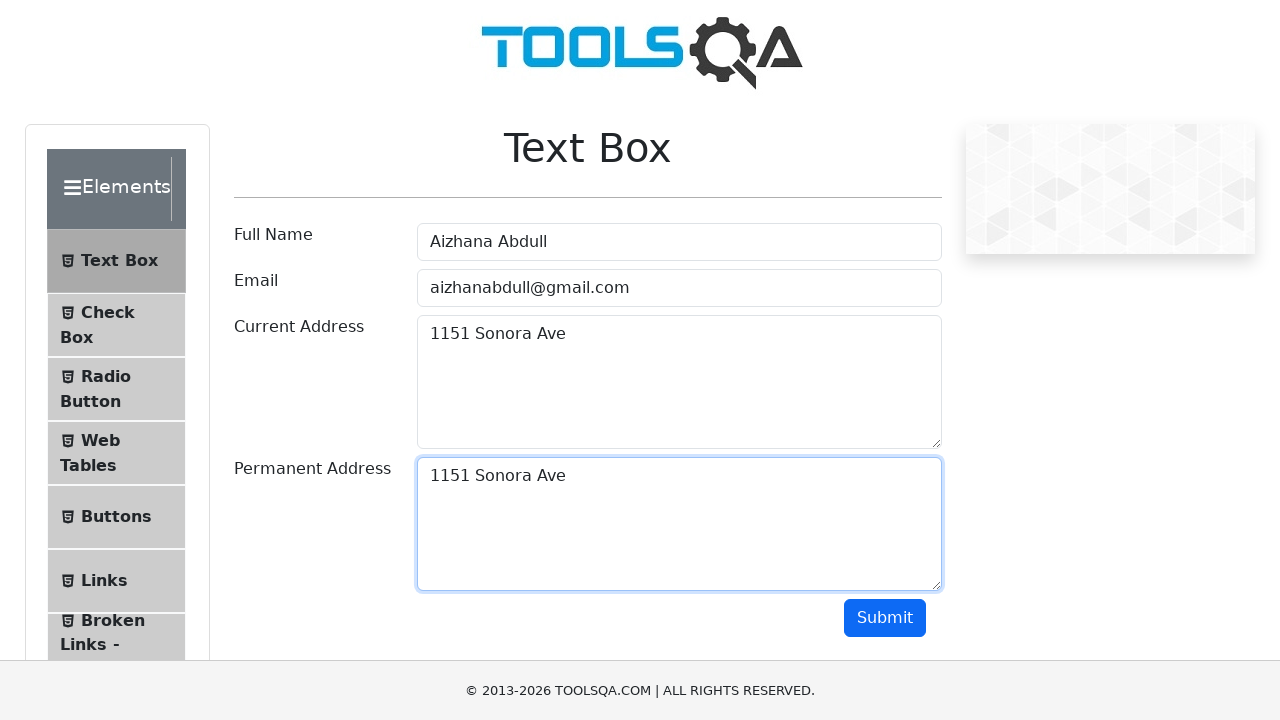

Form submission results loaded
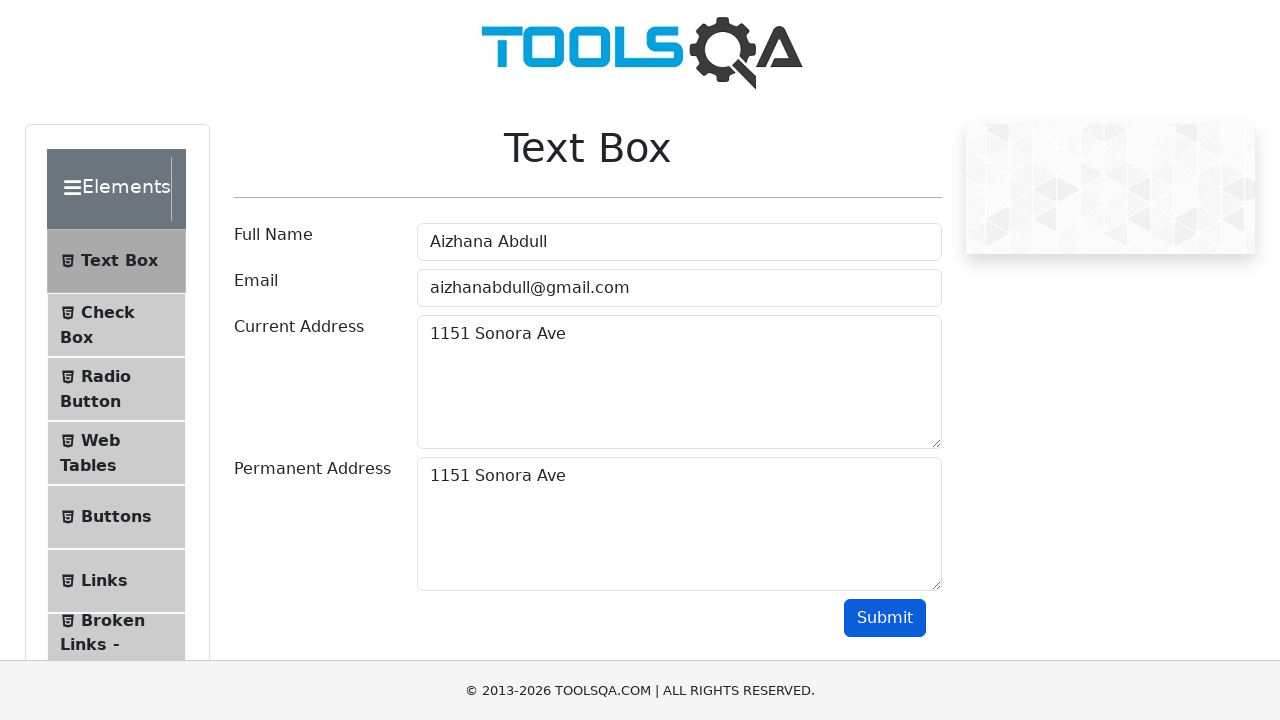

Located name validation element
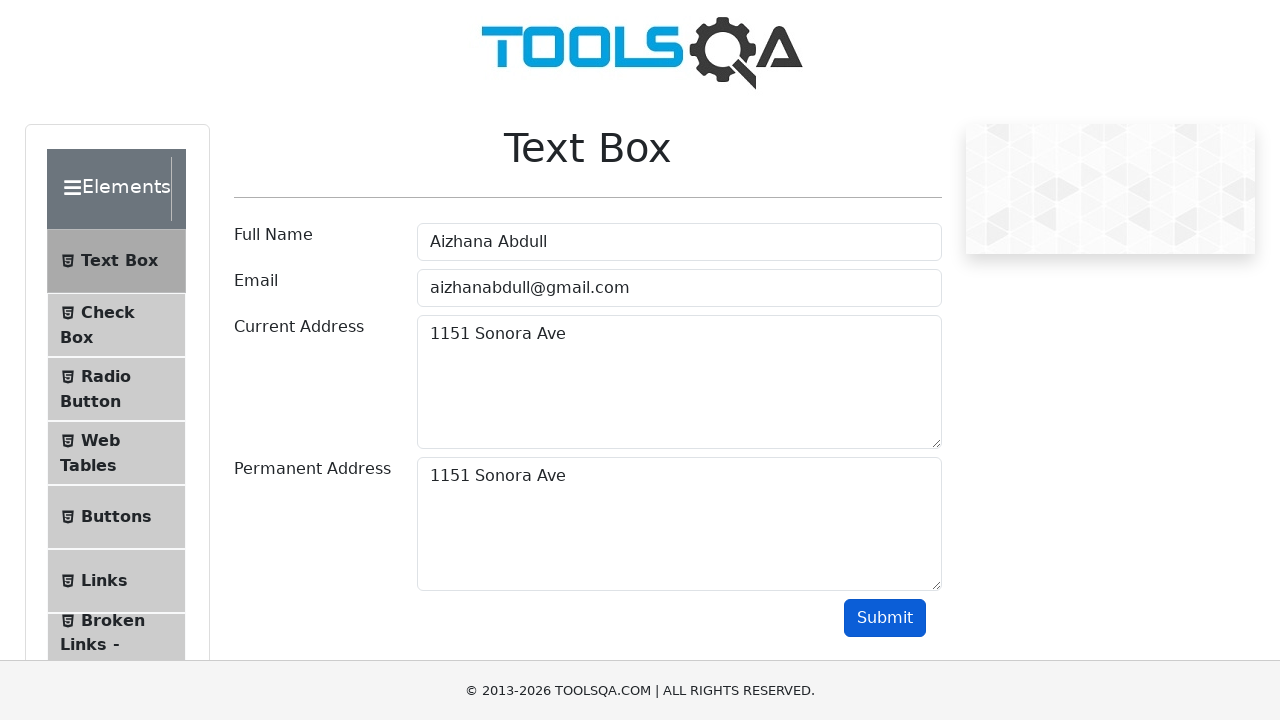

Located email validation element
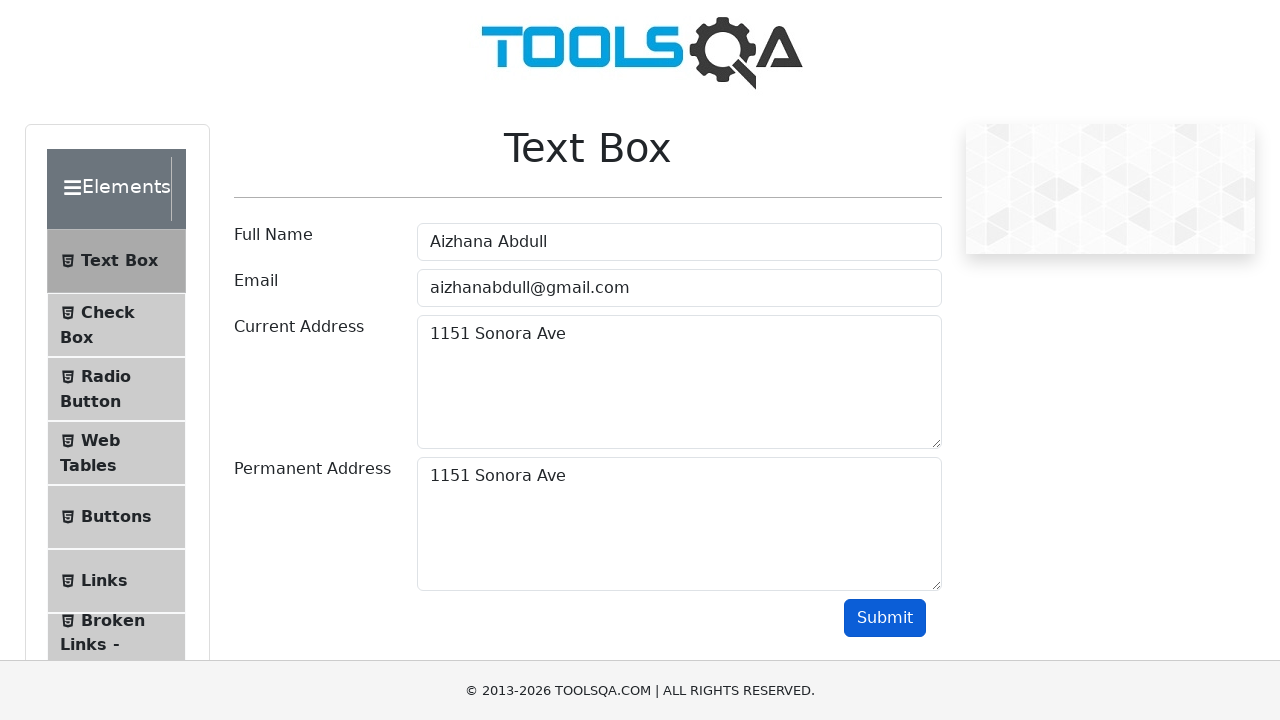

Located current address validation element
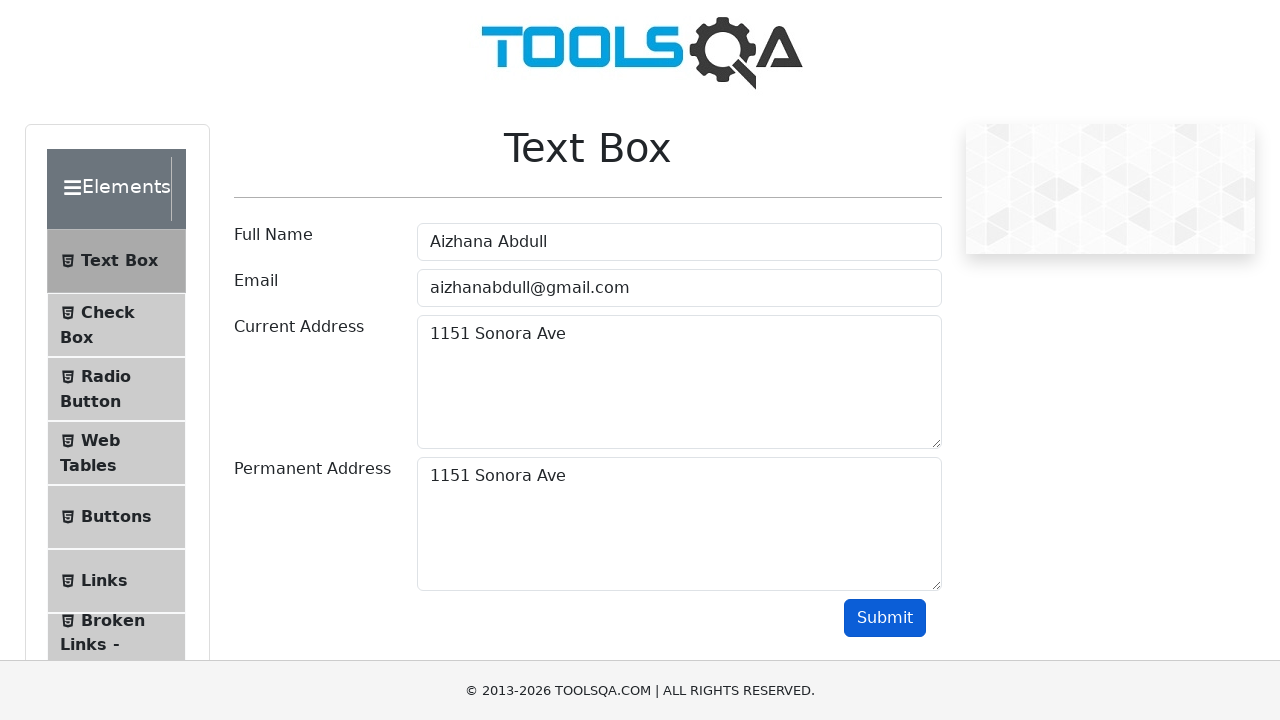

Located permanent address validation element
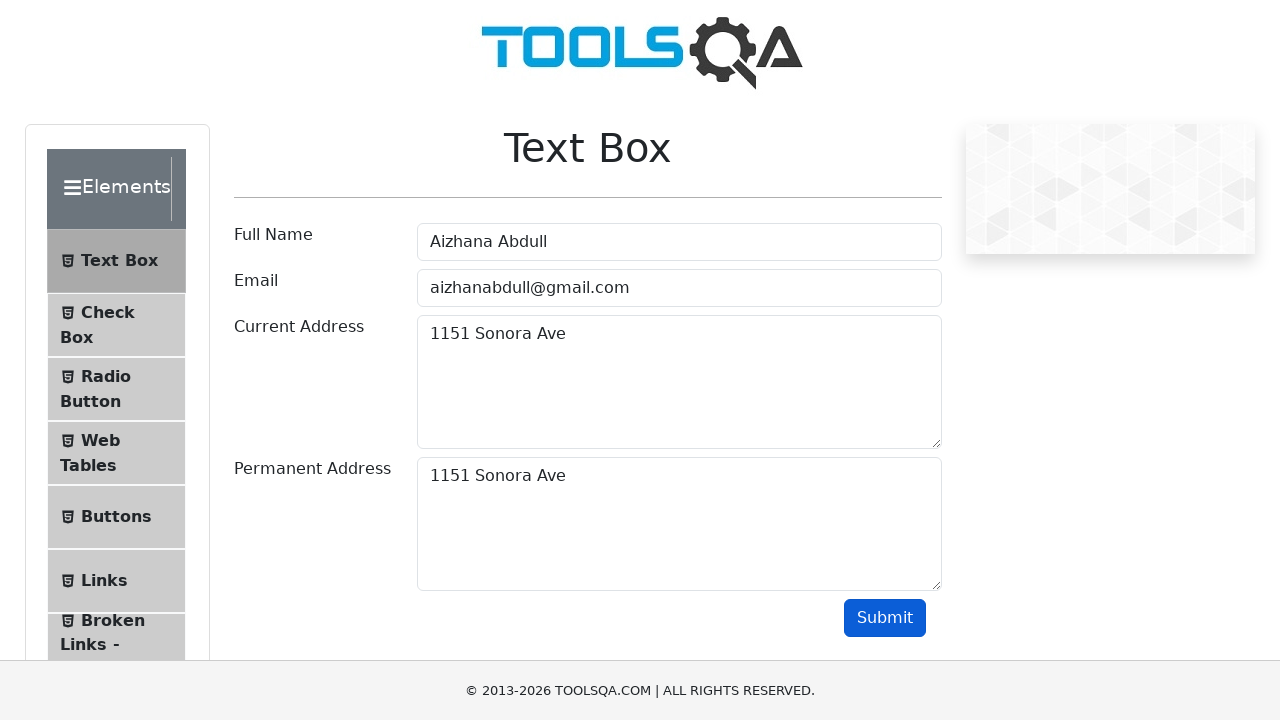

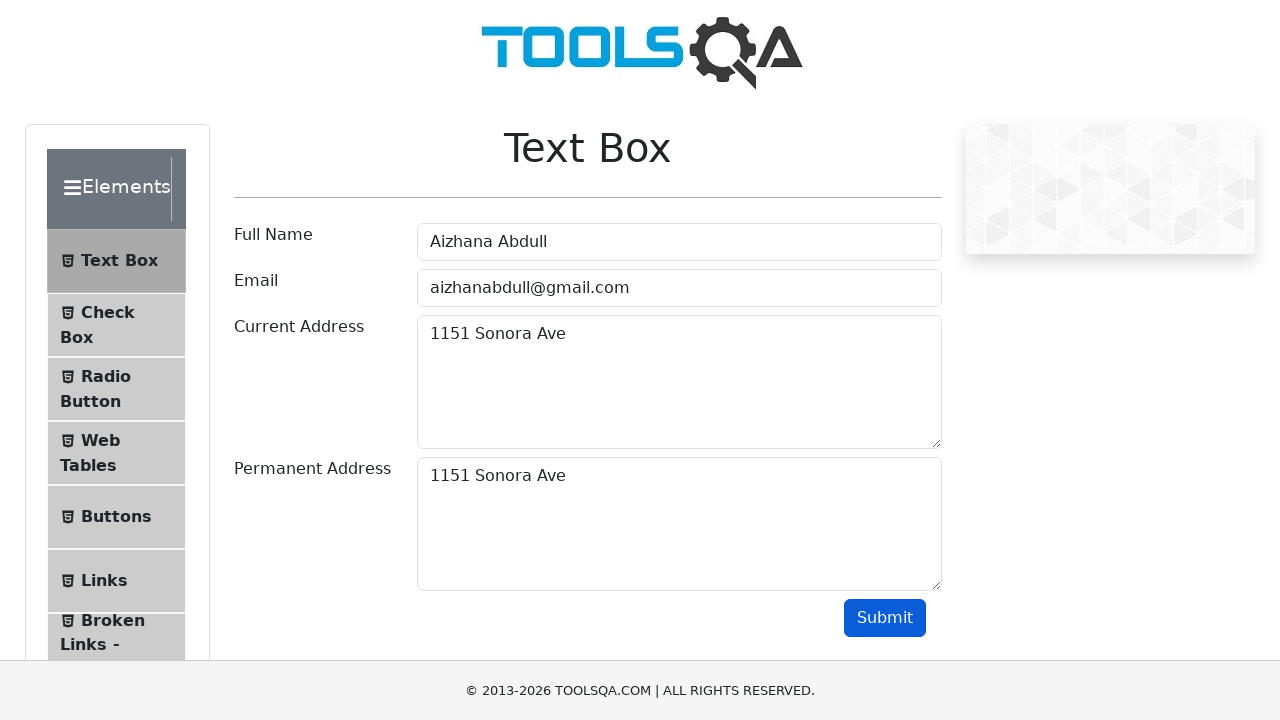